Tests dropdown selection functionality by selecting an option from a dropdown menu using its value attribute

Starting URL: https://the-internet.herokuapp.com/dropdown

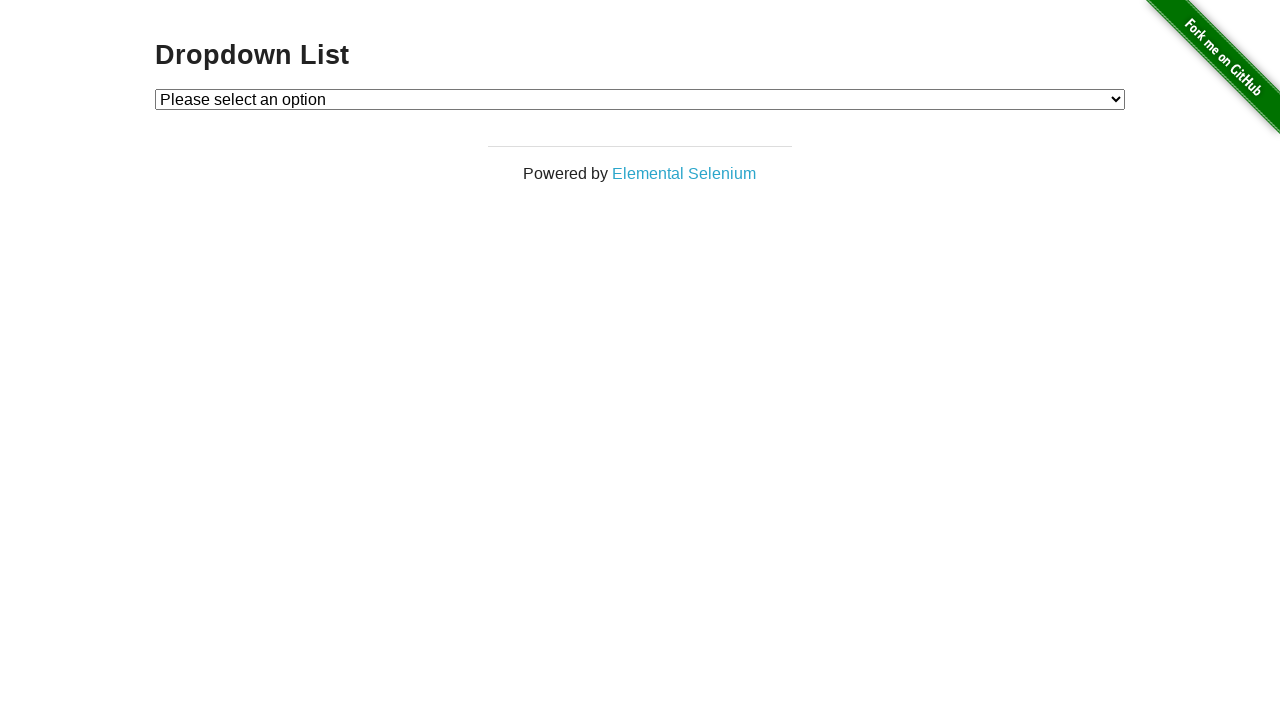

Navigated to dropdown example page
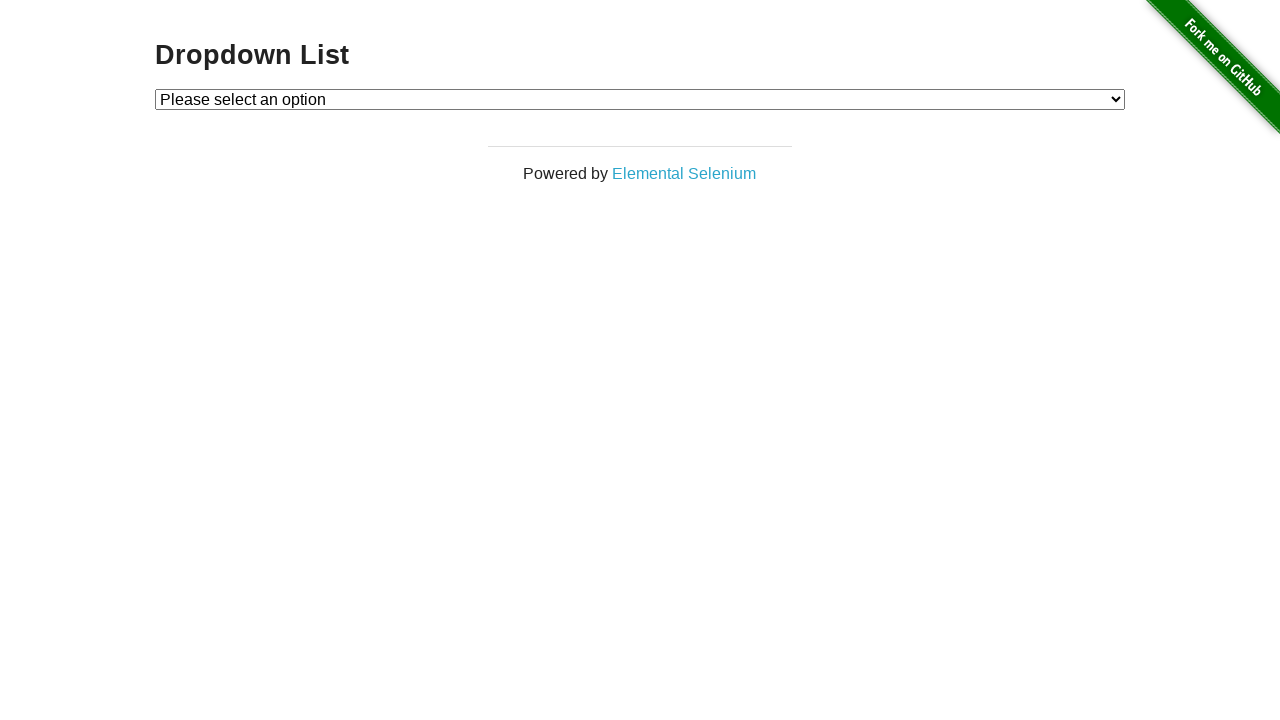

Selected option with value '2' from the dropdown menu on #dropdown
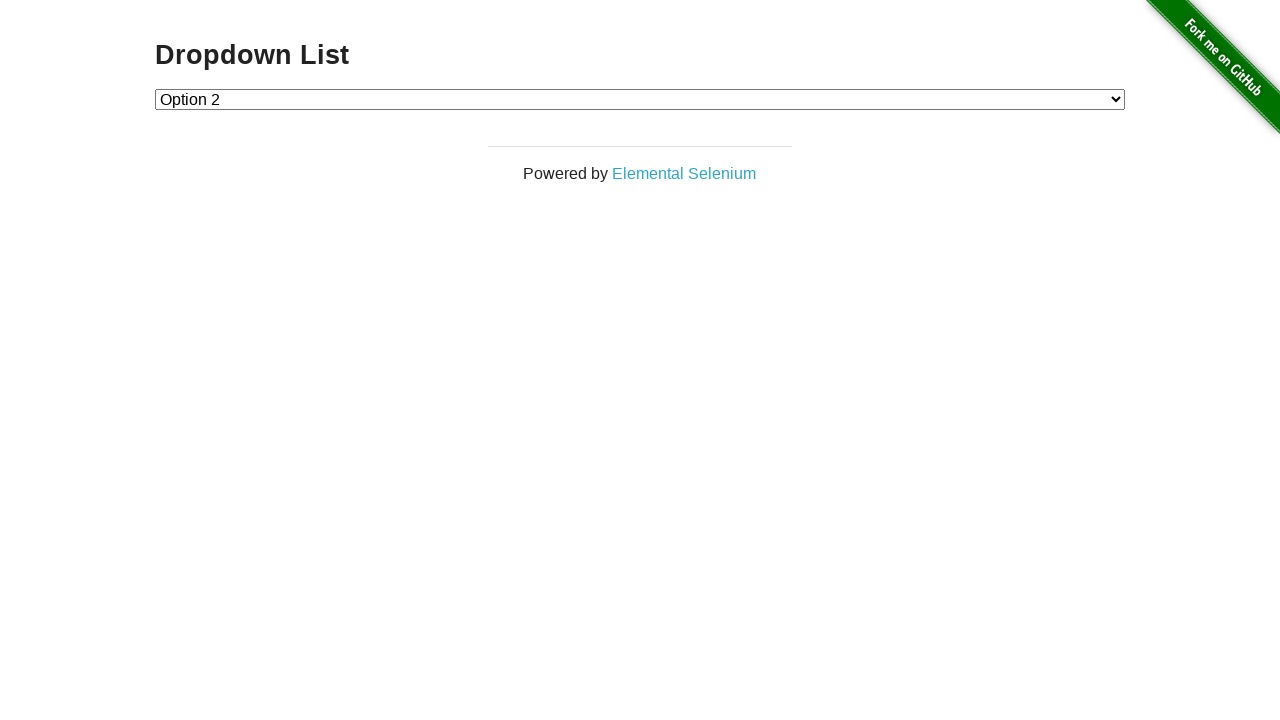

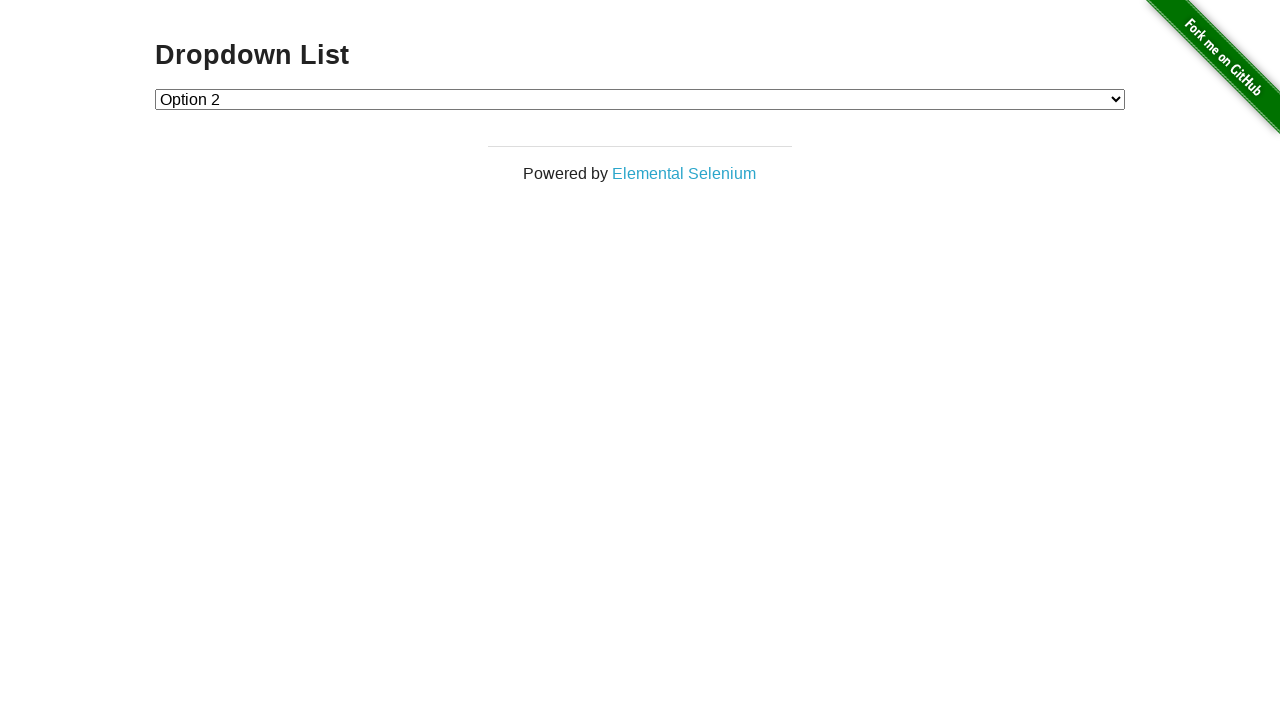